Tests navigation on the Playwright Python documentation site by clicking the "Get started" link and verifying it leads to the introduction page

Starting URL: https://playwright.dev/python

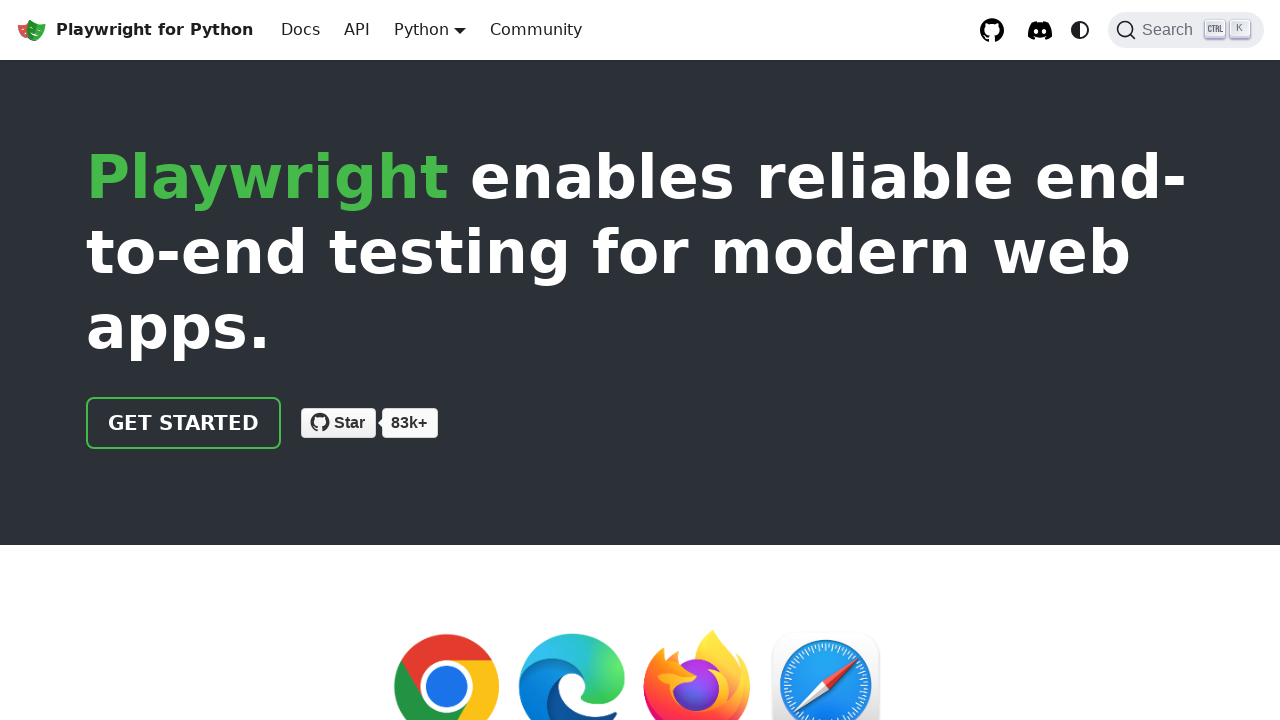

Clicked 'Get started' link on Playwright Python documentation homepage at (184, 423) on internal:role=link[name="Get started"i]
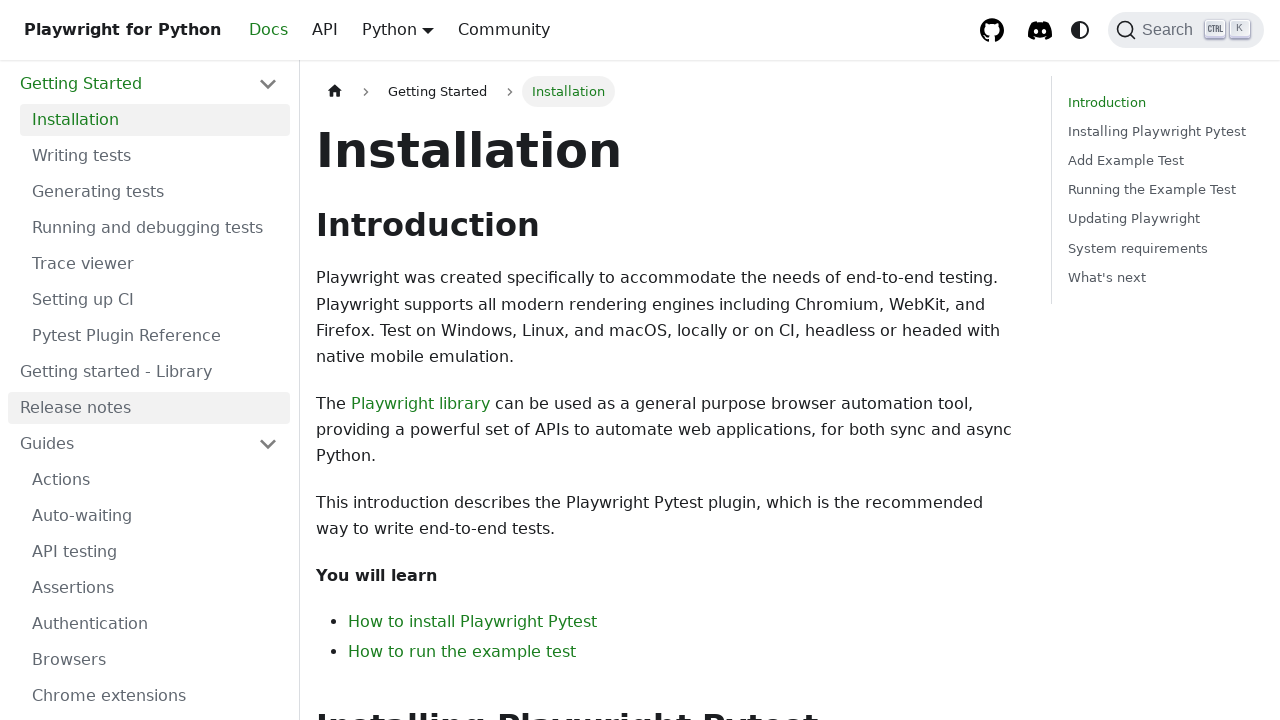

Navigated to introduction page at https://playwright.dev/python/docs/intro
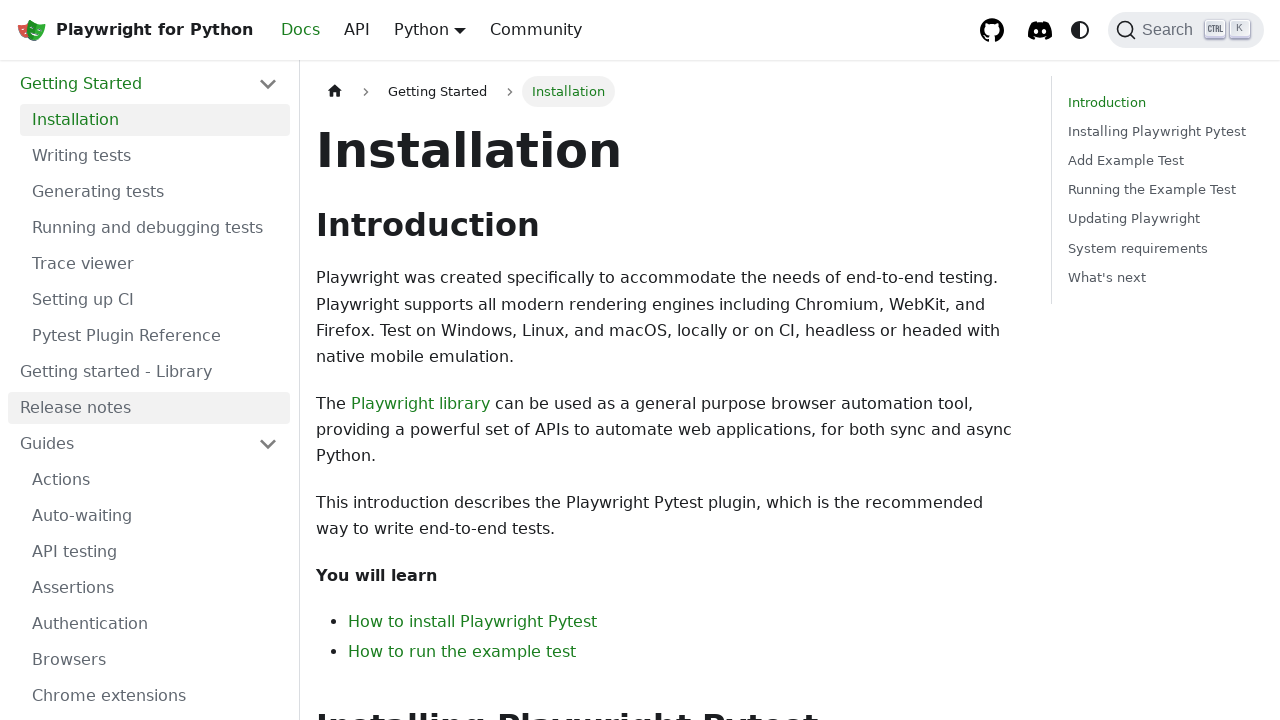

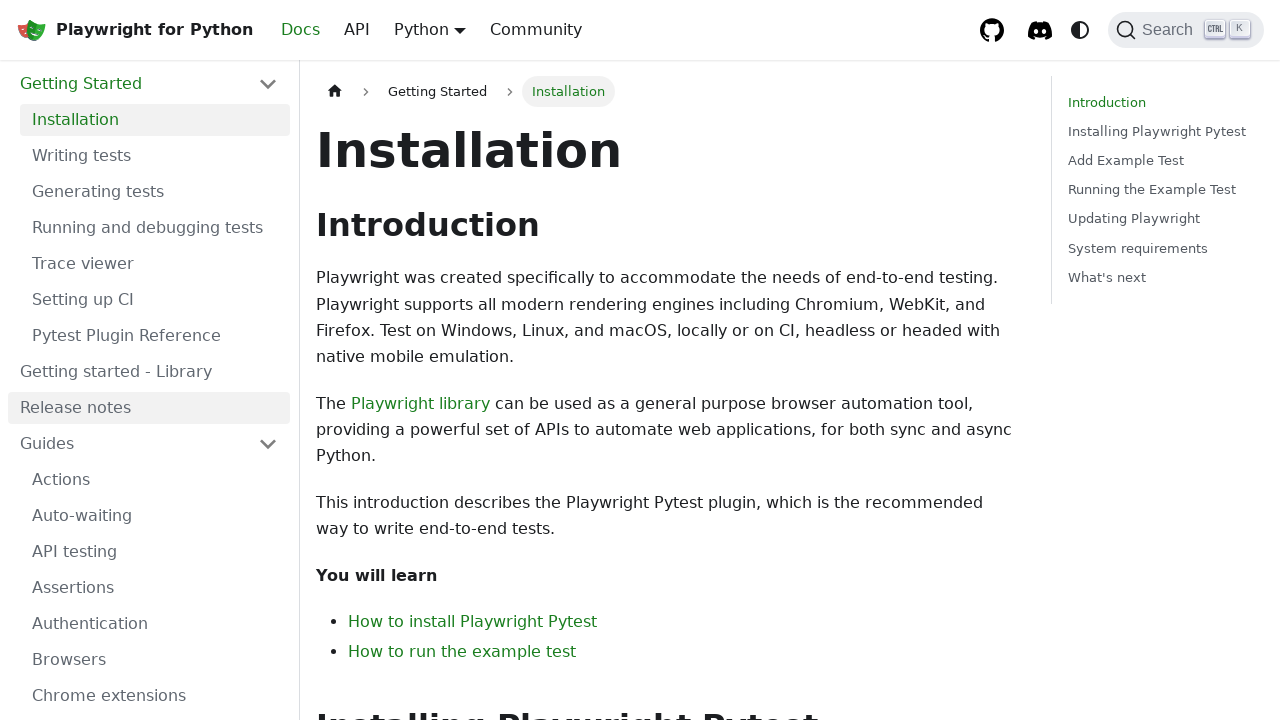